Navigates to the Platzi website homepage and verifies it loads successfully

Starting URL: https://www.platzi.com

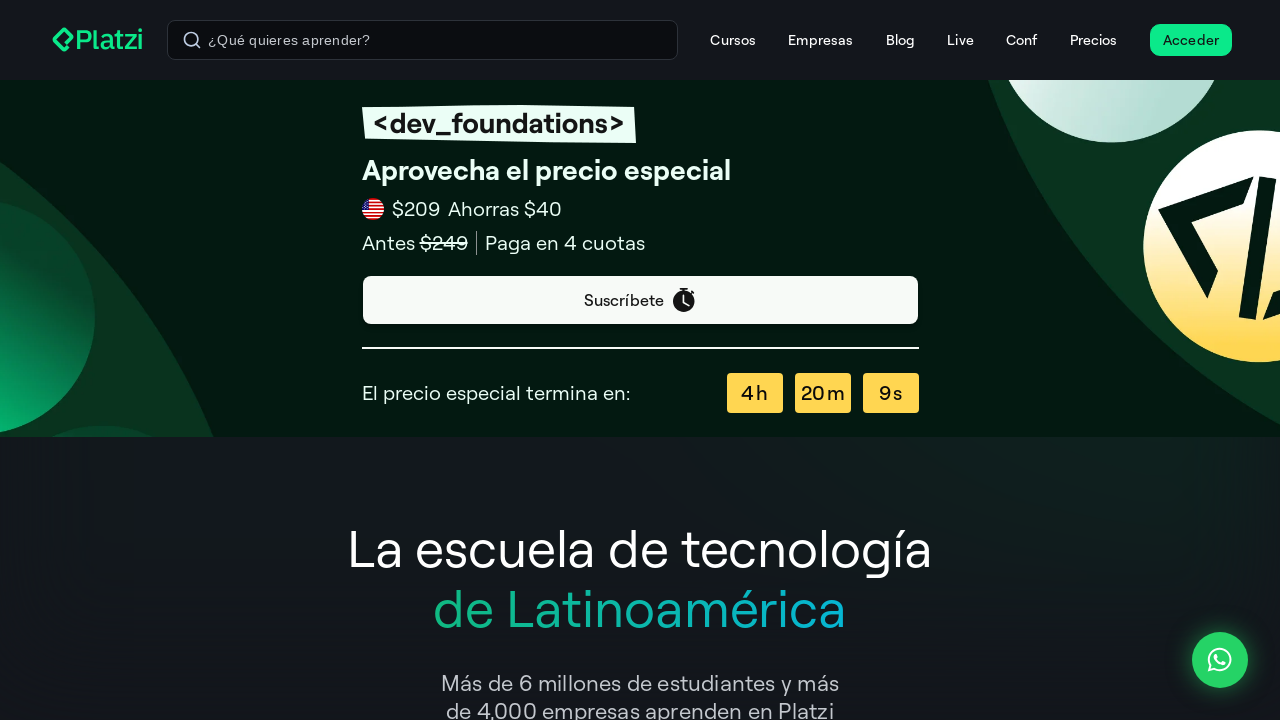

Waited for page DOM content to load
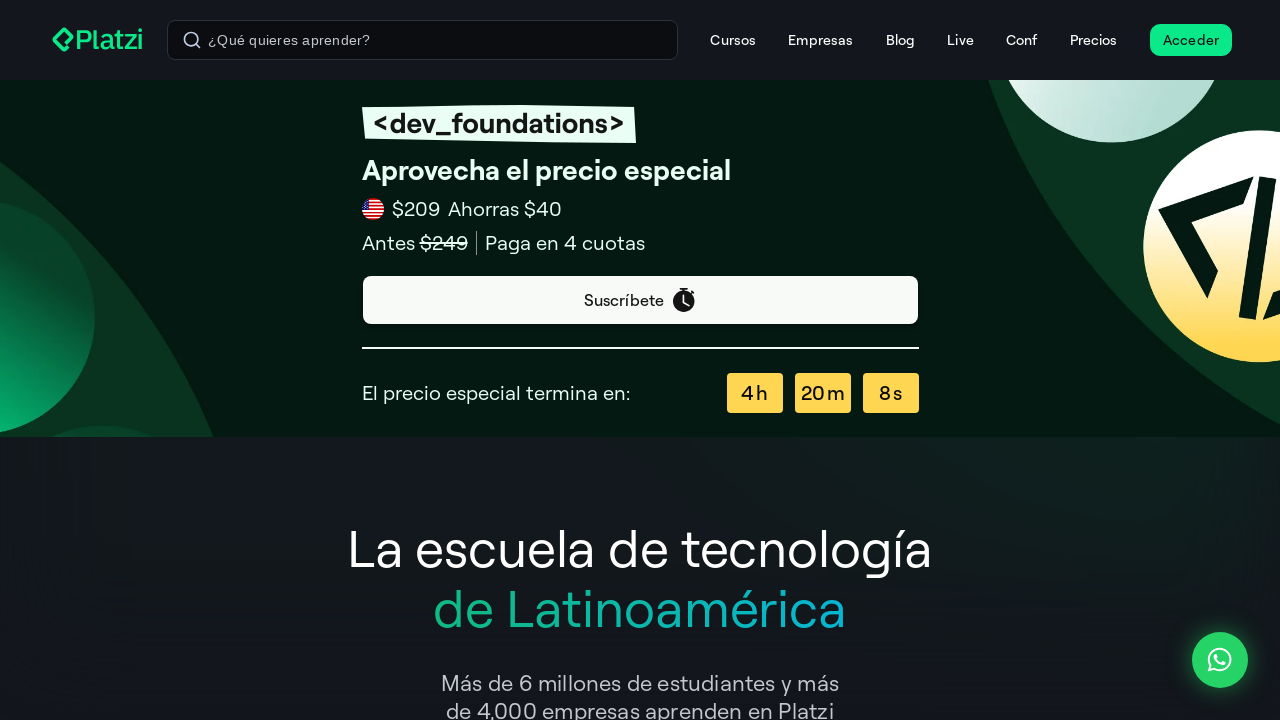

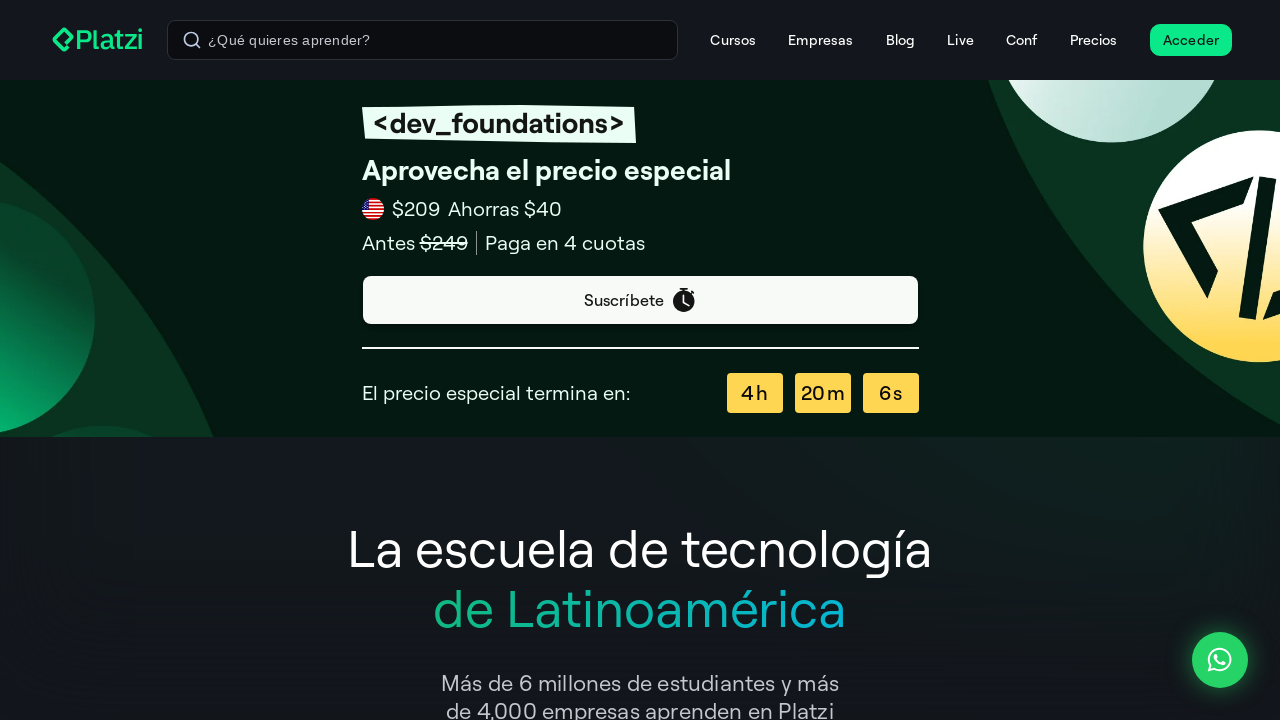